Tests clicking a button on the automation practice page using sibling-based XPath navigation to locate the second button element in the header.

Starting URL: https://rahulshettyacademy.com/AutomationPractice

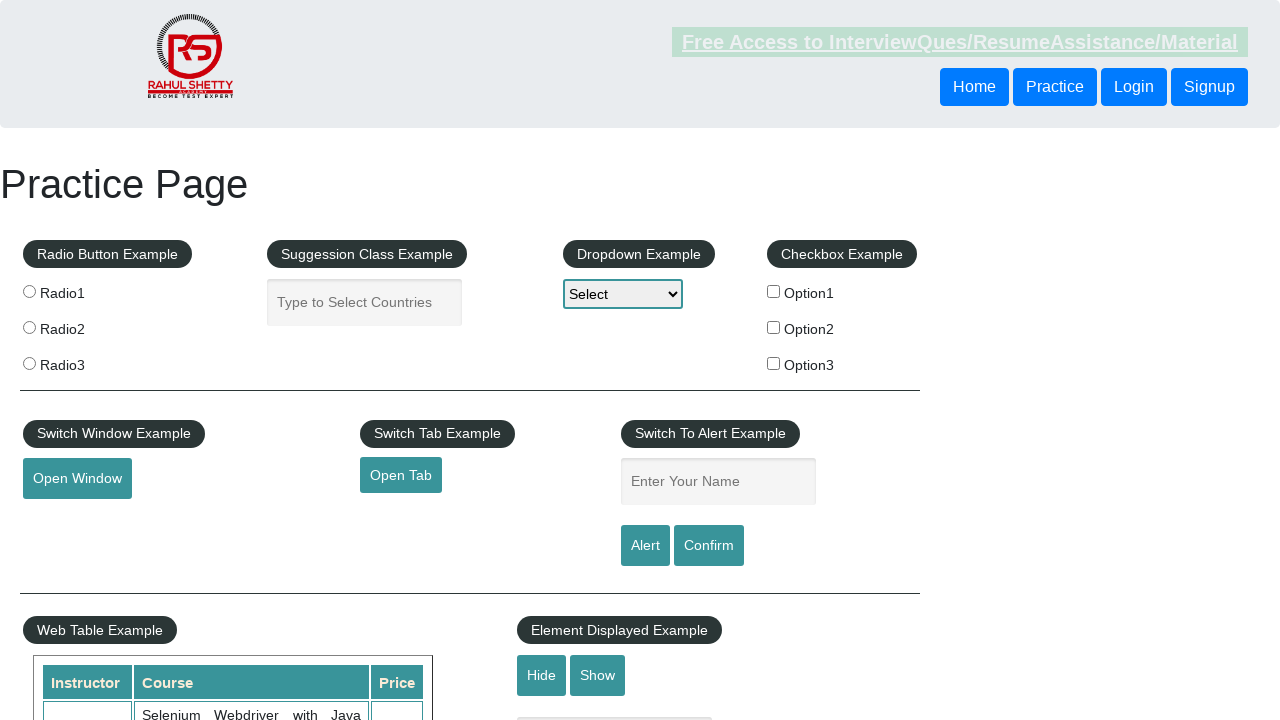

Navigated to Rahul Shetty Academy automation practice page
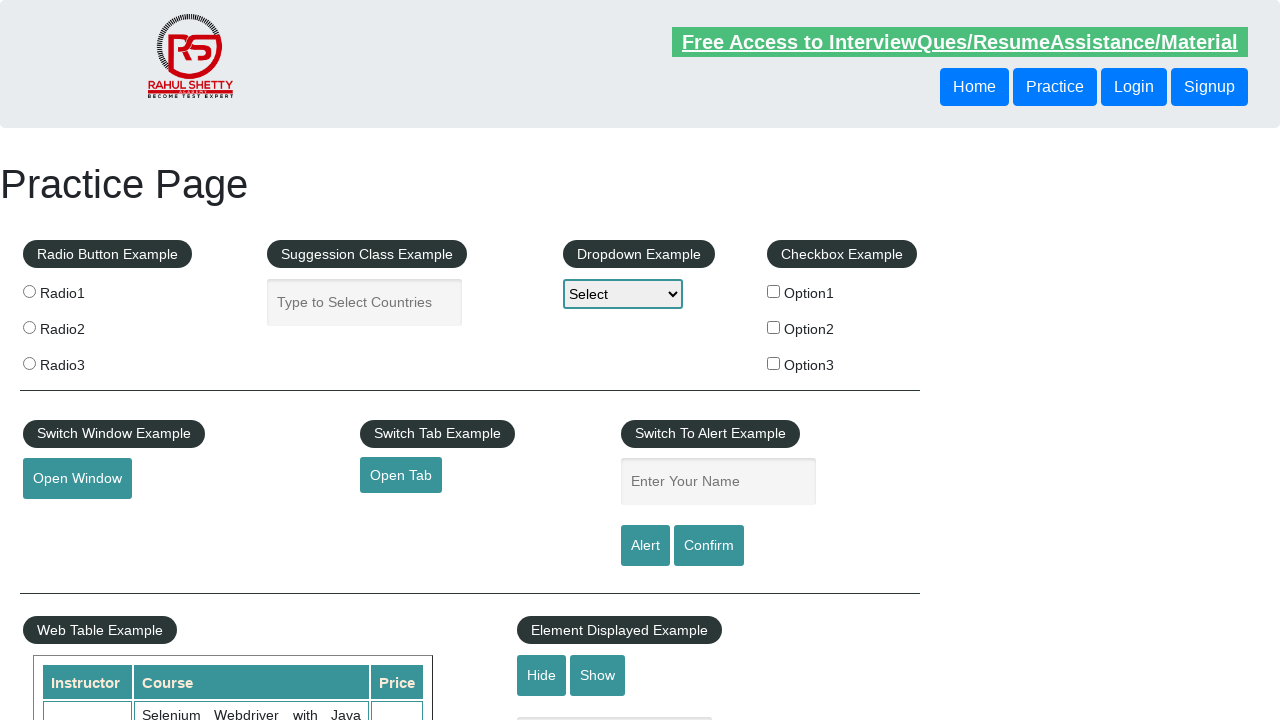

Clicked the second button in header using sibling-based XPath navigation at (1134, 87) on xpath=//header/div/button[1]/following-sibling::button[1]
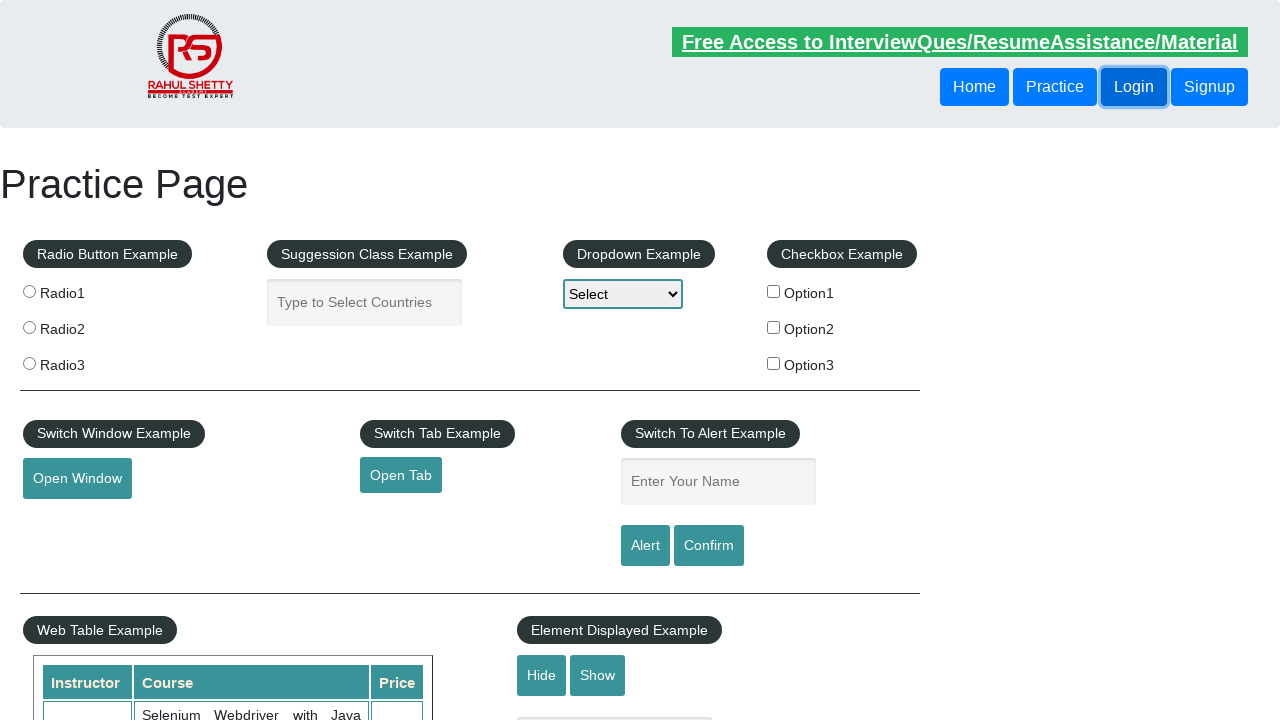

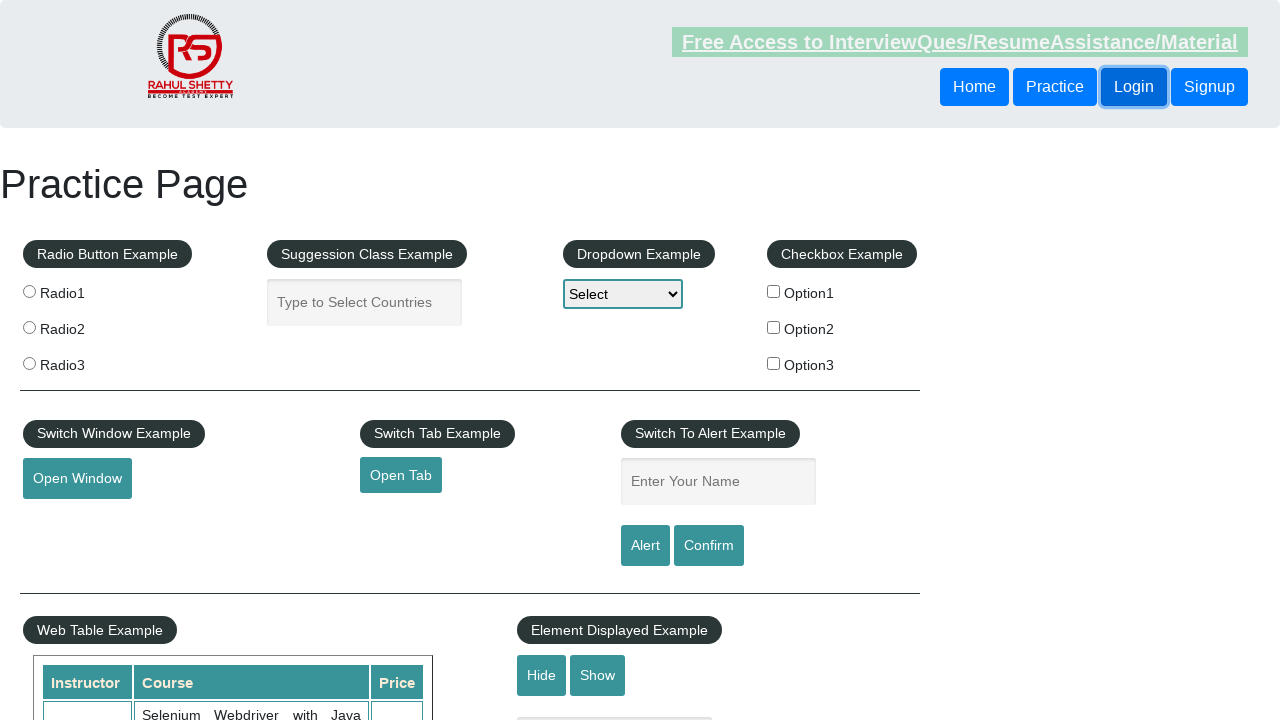